Tests dynamic visibility controls by toggling a checkbox's visibility and verifying it appears and disappears correctly

Starting URL: https://v1.training-support.net/selenium/dynamic-controls

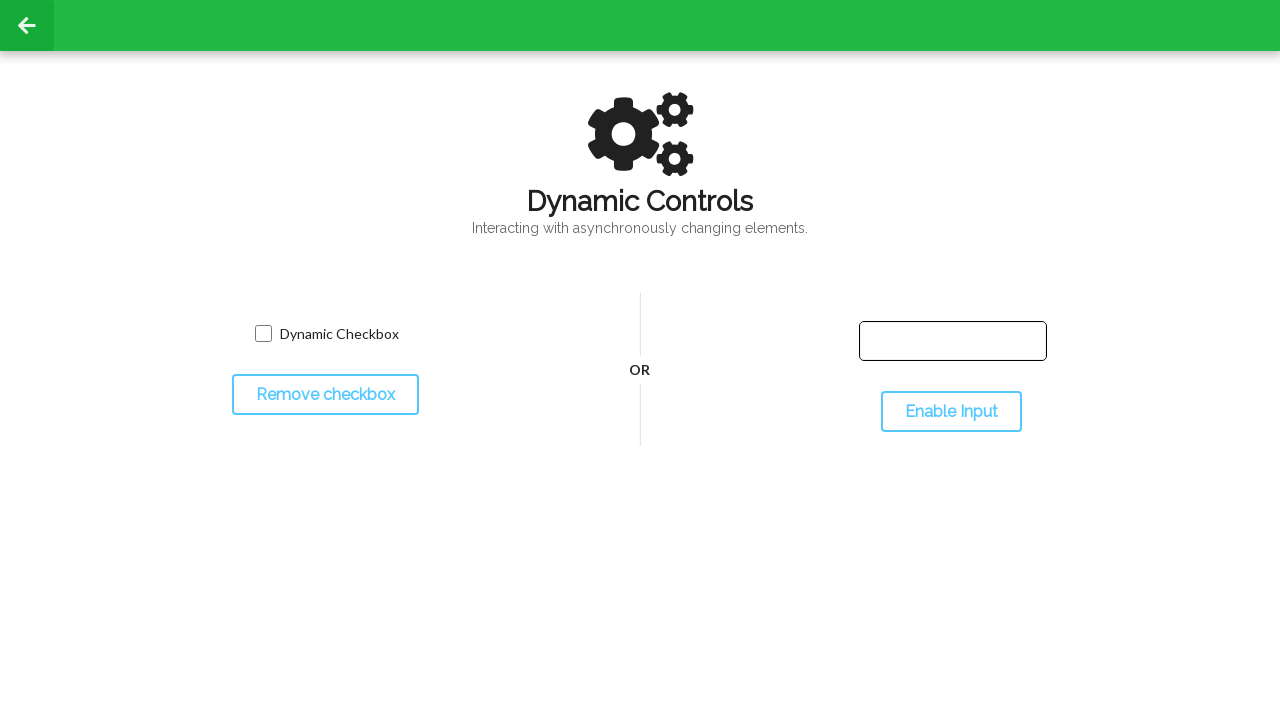

Navigated to dynamic controls test page
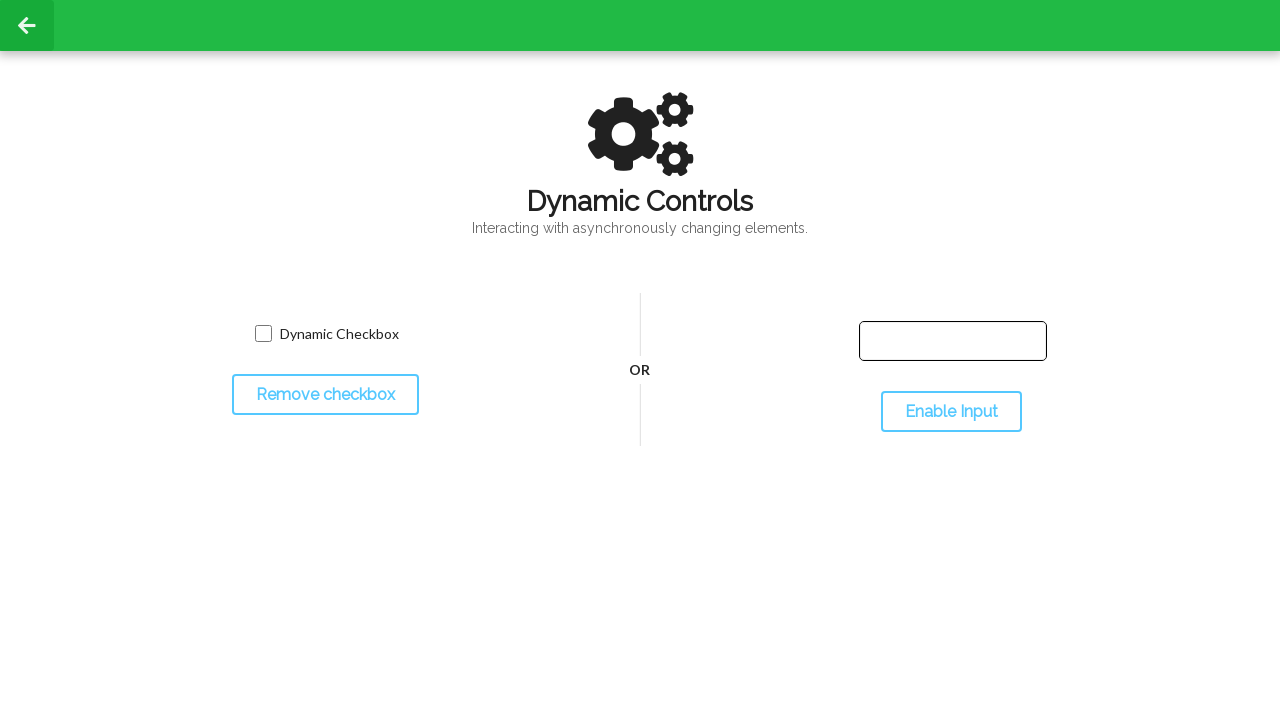

Clicked toggle button to hide checkbox at (325, 395) on #toggleCheckbox
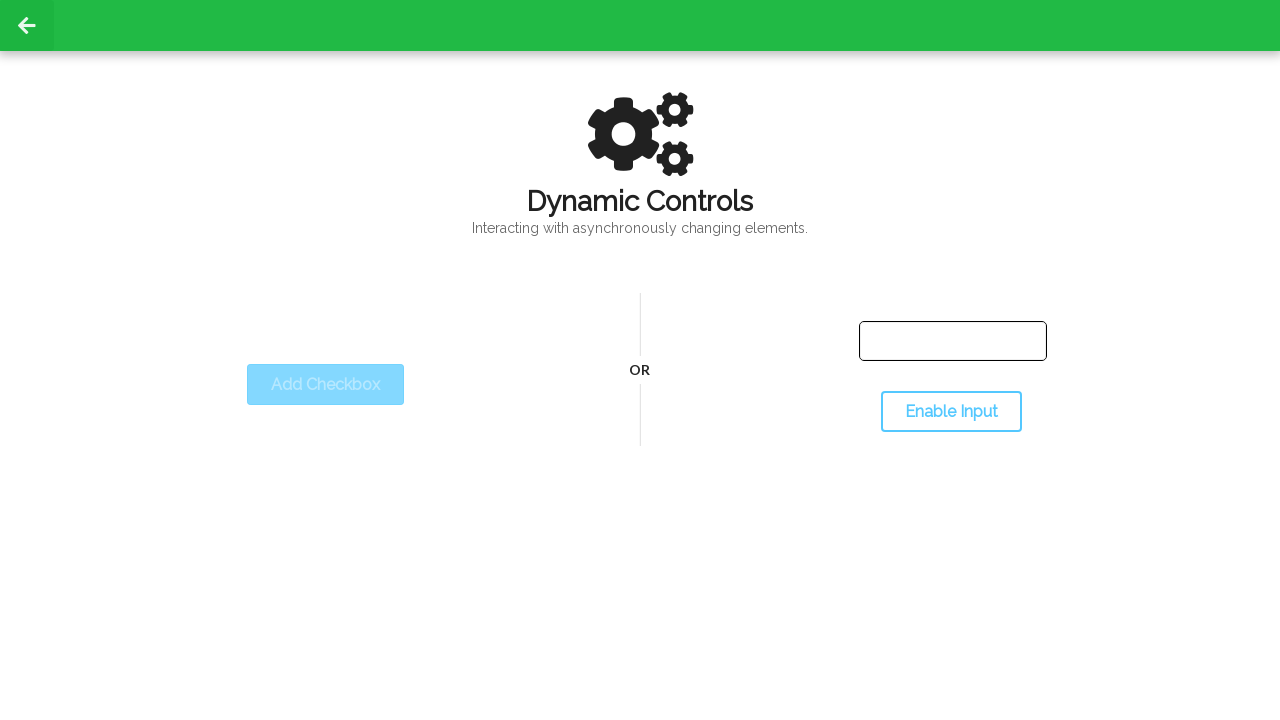

Verified checkbox is hidden after toggle
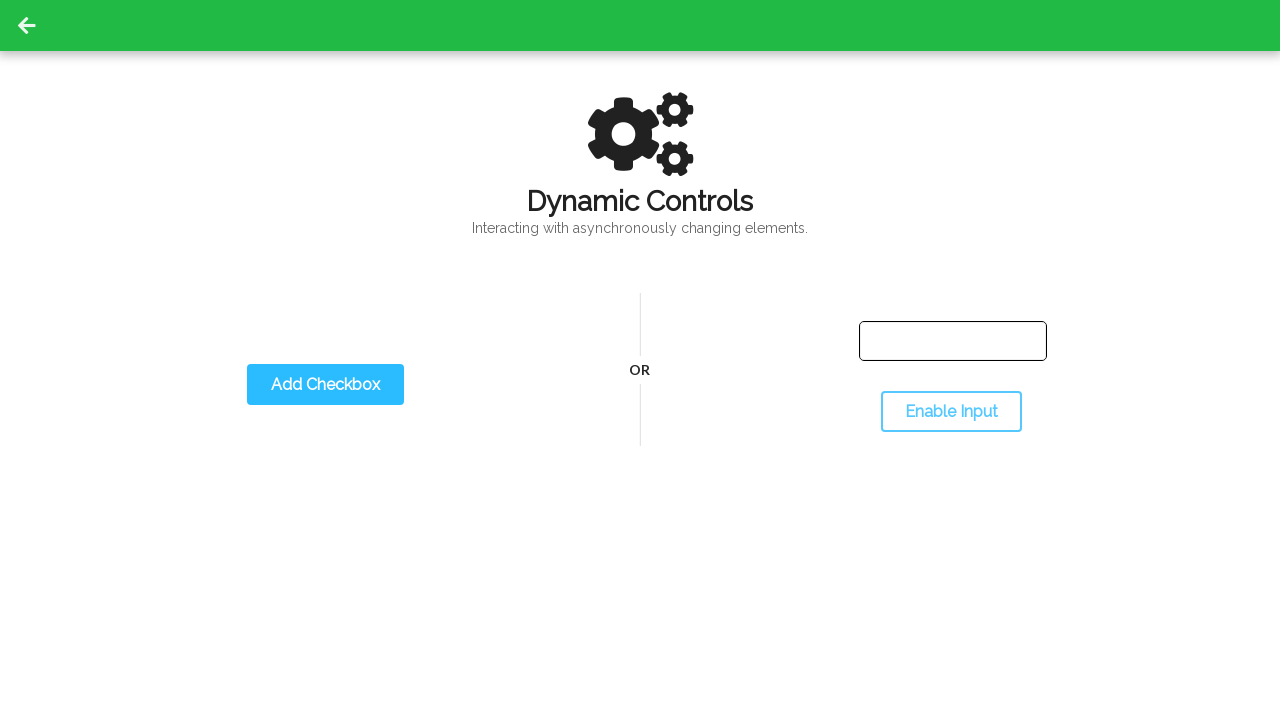

Clicked toggle button to show checkbox at (325, 385) on #toggleCheckbox
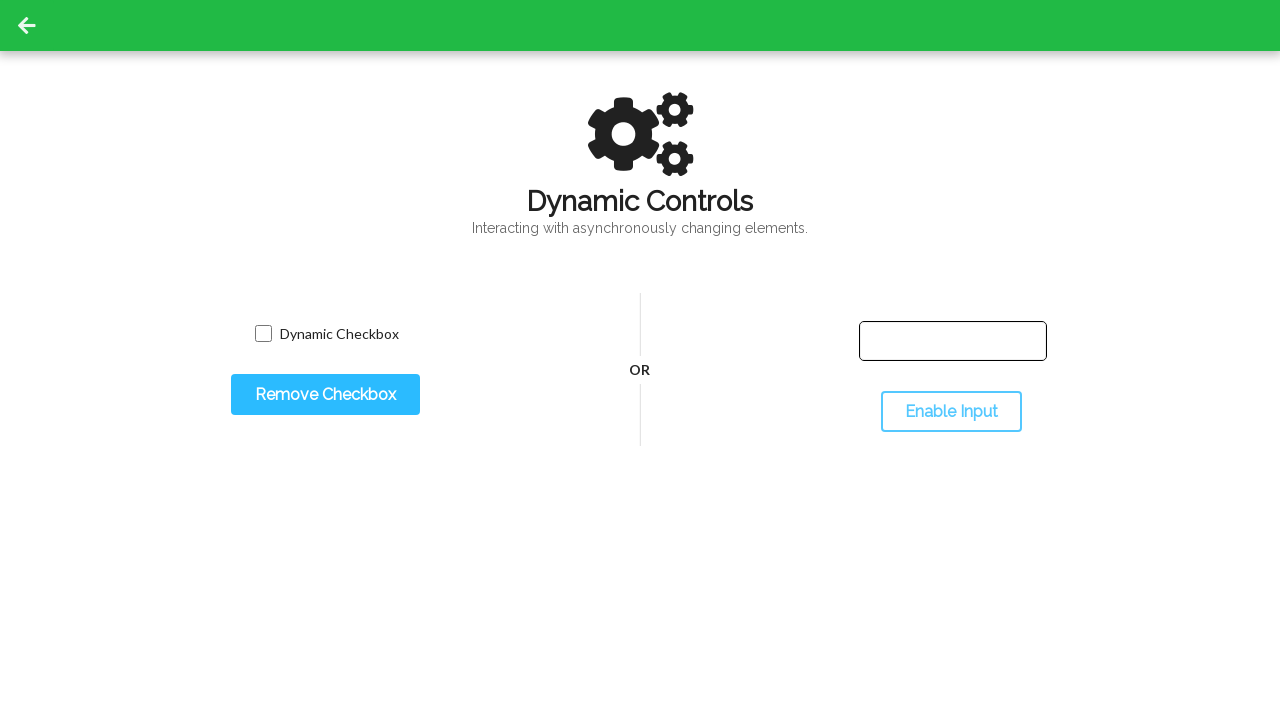

Verified checkbox is visible after second toggle
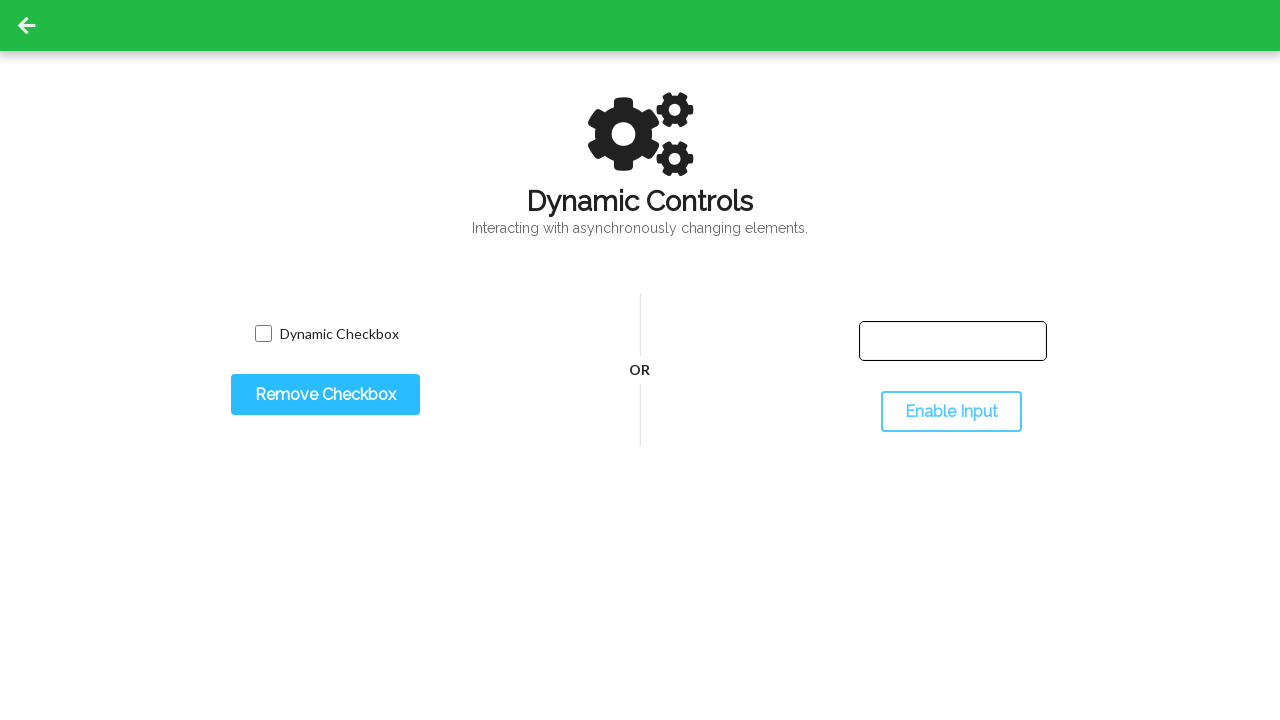

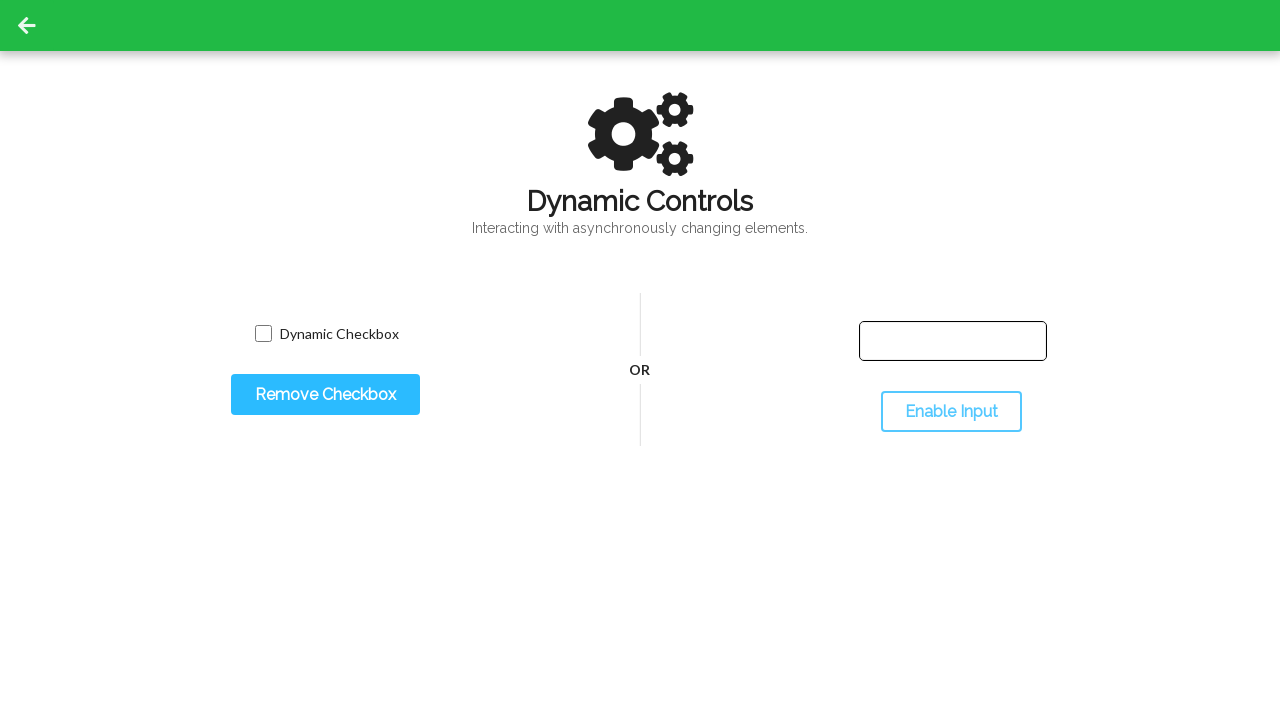